Tests login form validation with empty fields by clicking submit without entering any credentials, then verifying "Required" validation messages appear for both username and password fields

Starting URL: https://opensource-demo.orangehrmlive.com

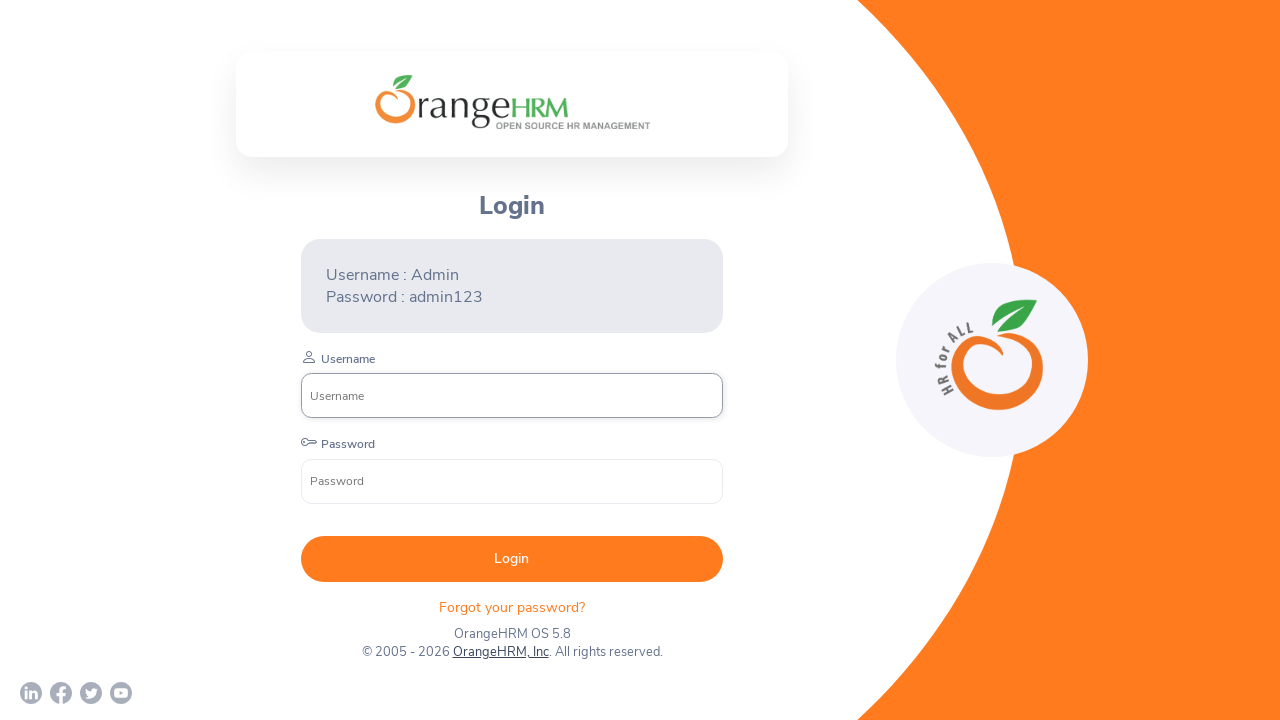

Login form loaded - username input field is visible
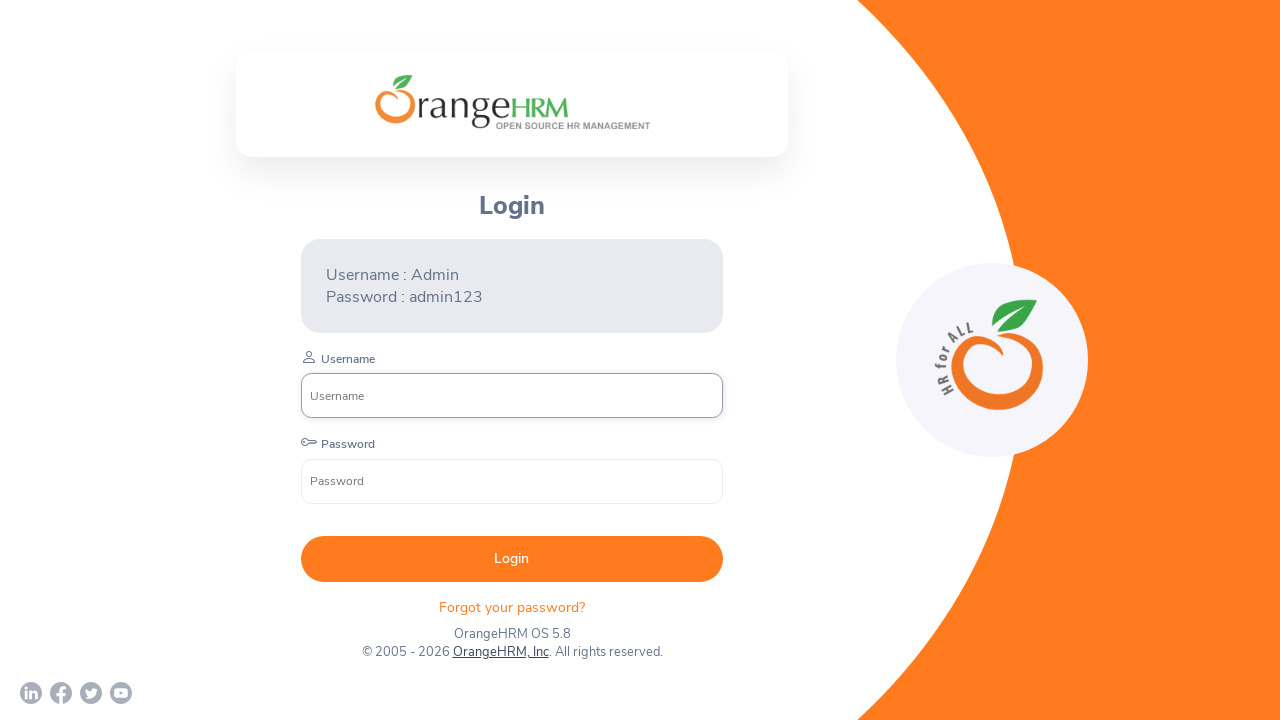

Clicked submit button without entering credentials at (512, 559) on xpath=//form[@action='/web/index.php/auth/validate']/div[3]/button[@type='submit
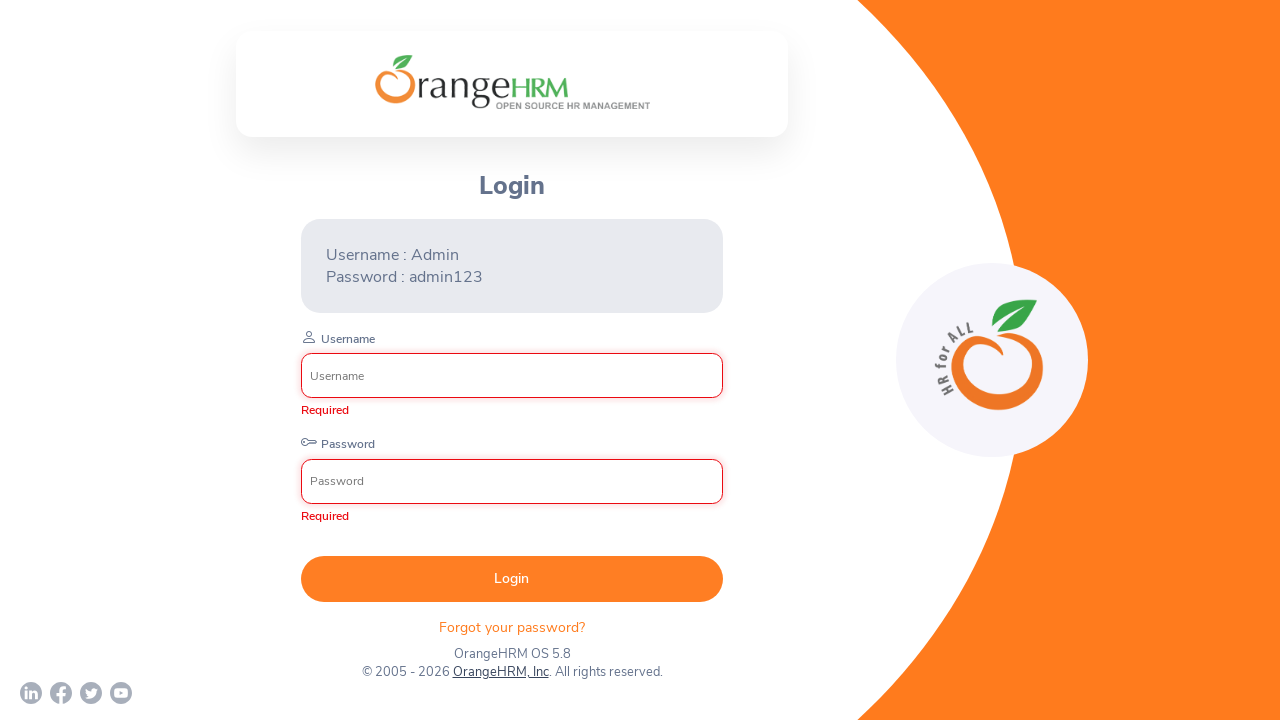

'Required' validation message appeared for username field
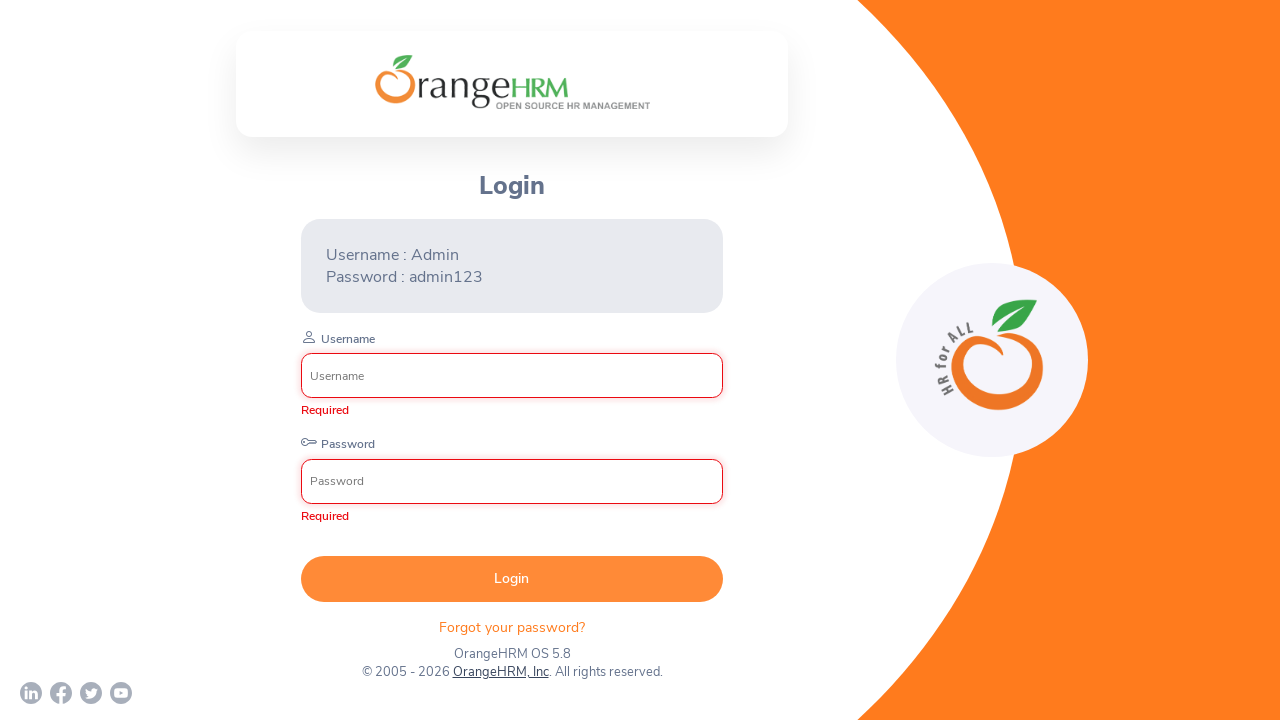

'Required' validation message appeared for password field
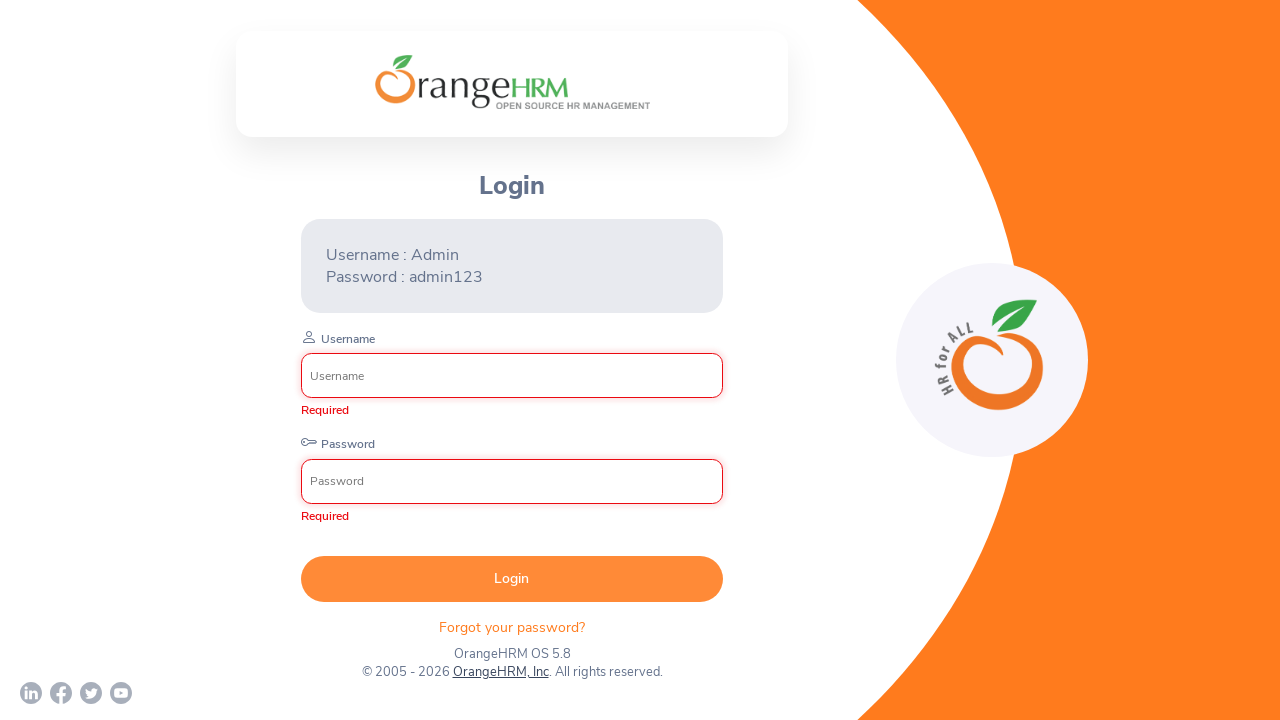

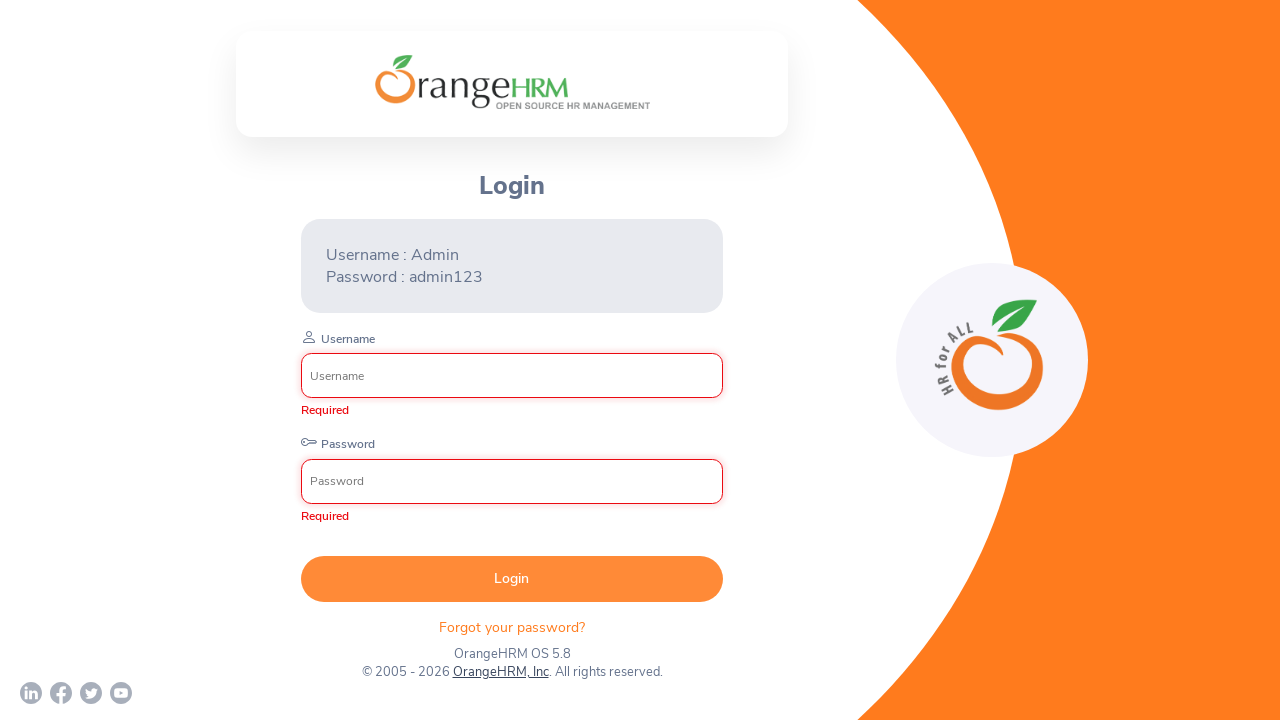